Tests that the currently applied filter link is highlighted

Starting URL: https://demo.playwright.dev/todomvc

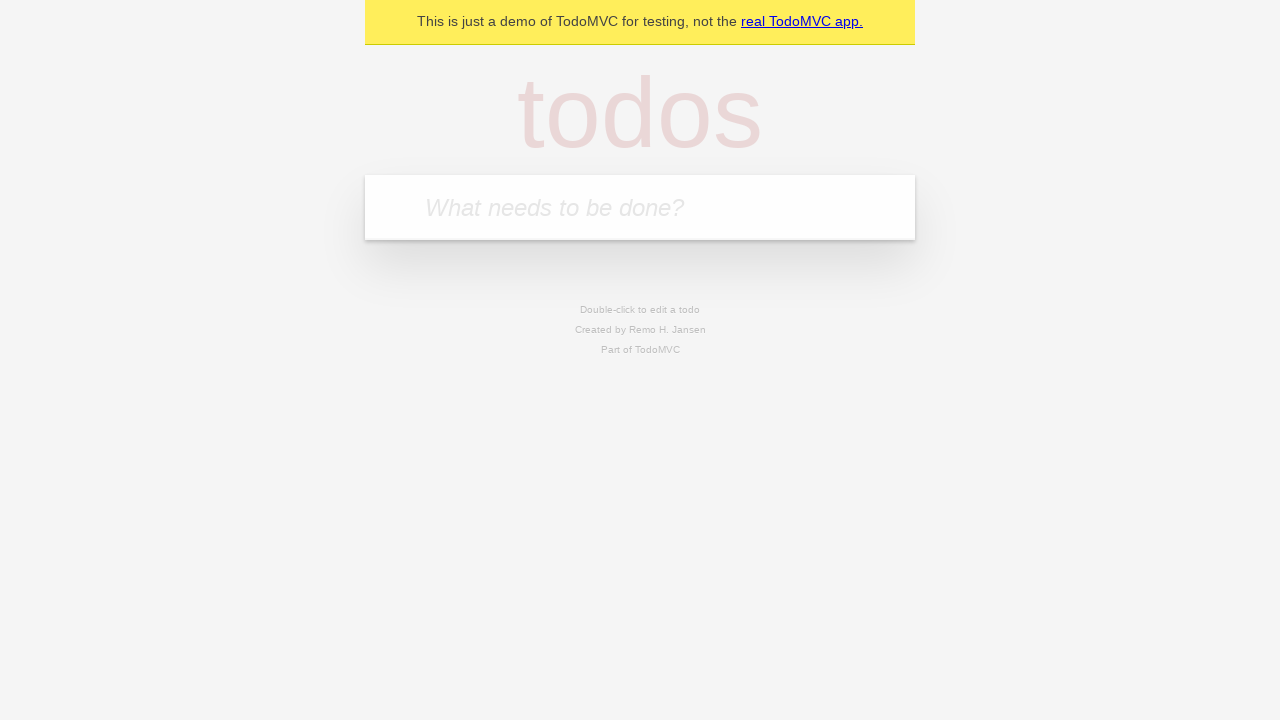

Filled todo input with 'buy some cheese' on internal:attr=[placeholder="What needs to be done?"i]
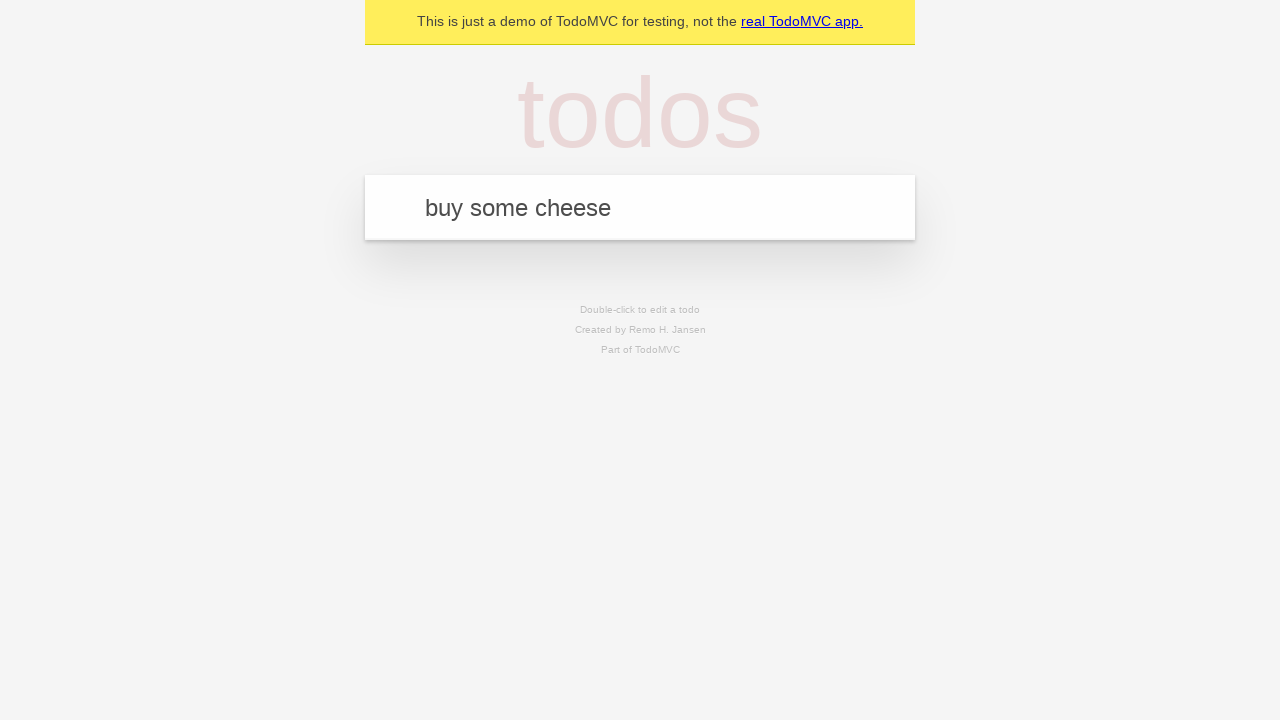

Pressed Enter to create first todo on internal:attr=[placeholder="What needs to be done?"i]
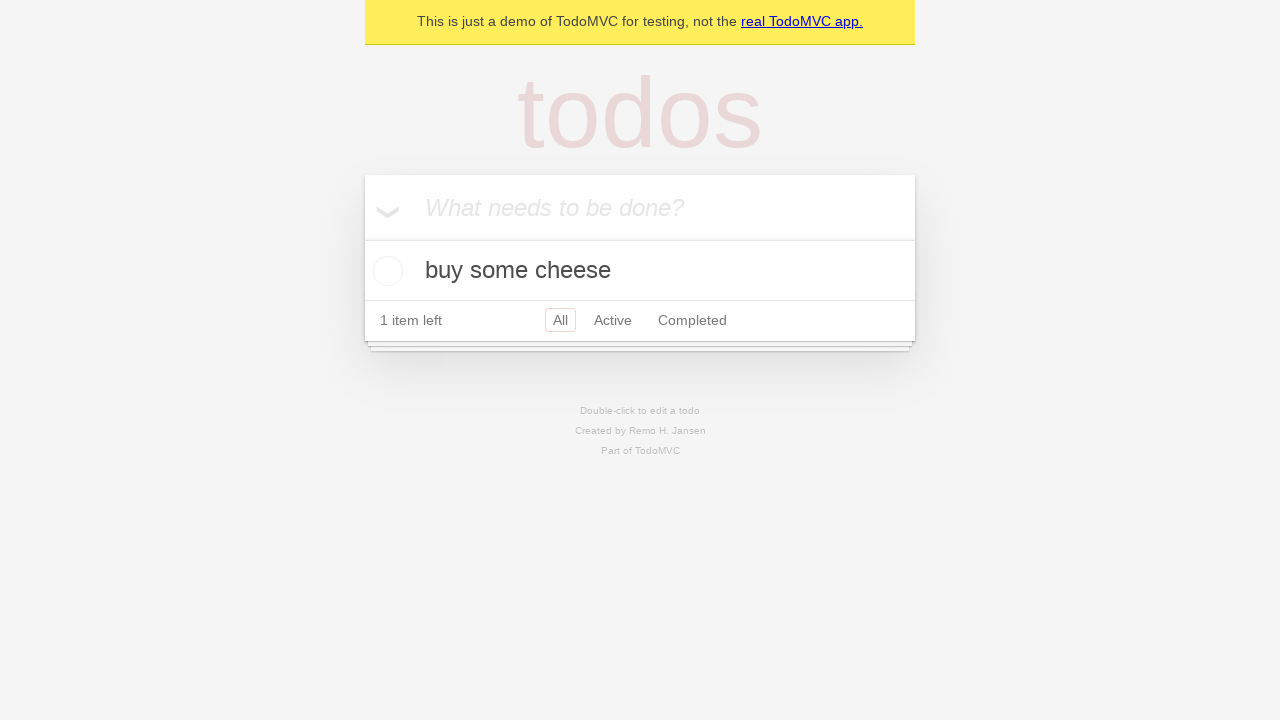

Filled todo input with 'feed the cat' on internal:attr=[placeholder="What needs to be done?"i]
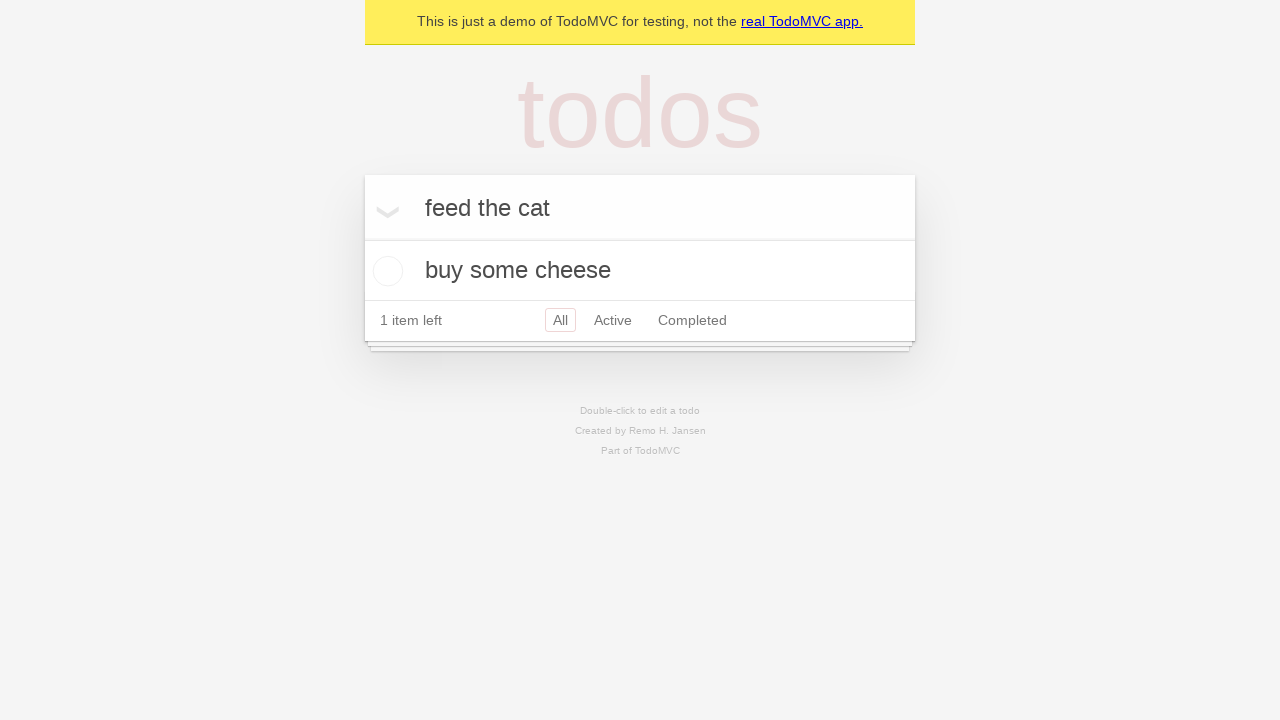

Pressed Enter to create second todo on internal:attr=[placeholder="What needs to be done?"i]
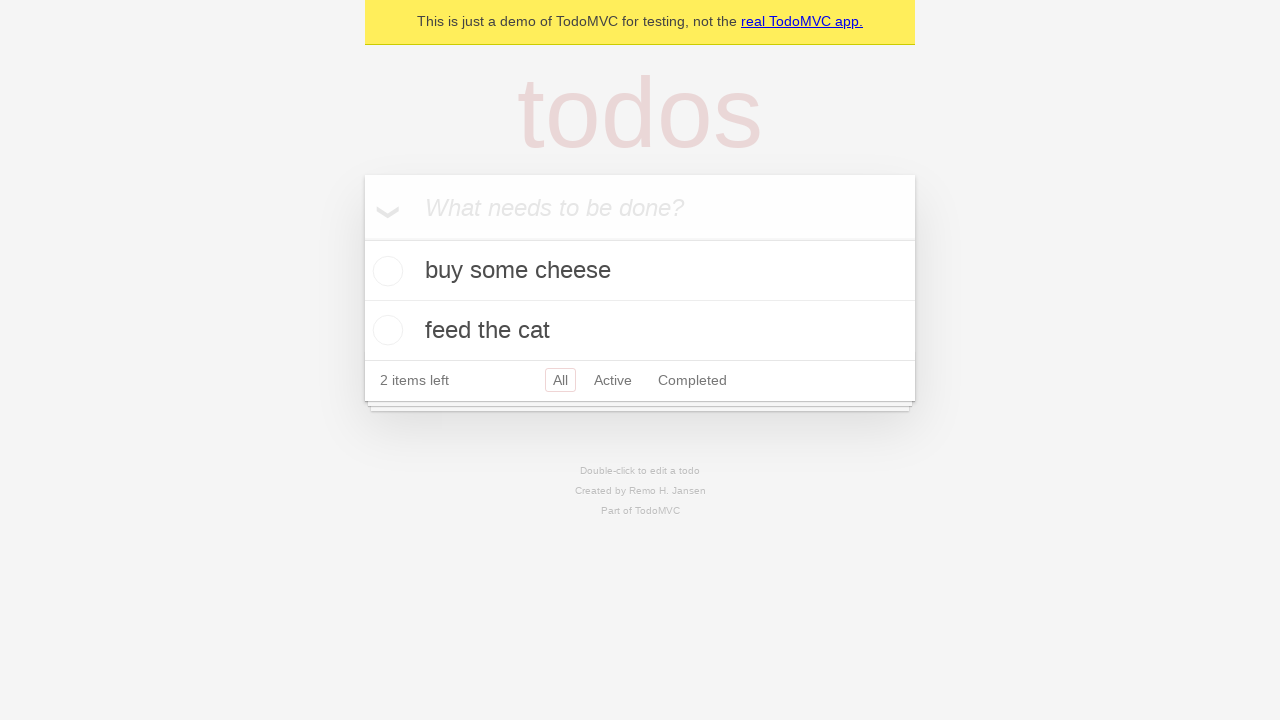

Filled todo input with 'book a doctors appointment' on internal:attr=[placeholder="What needs to be done?"i]
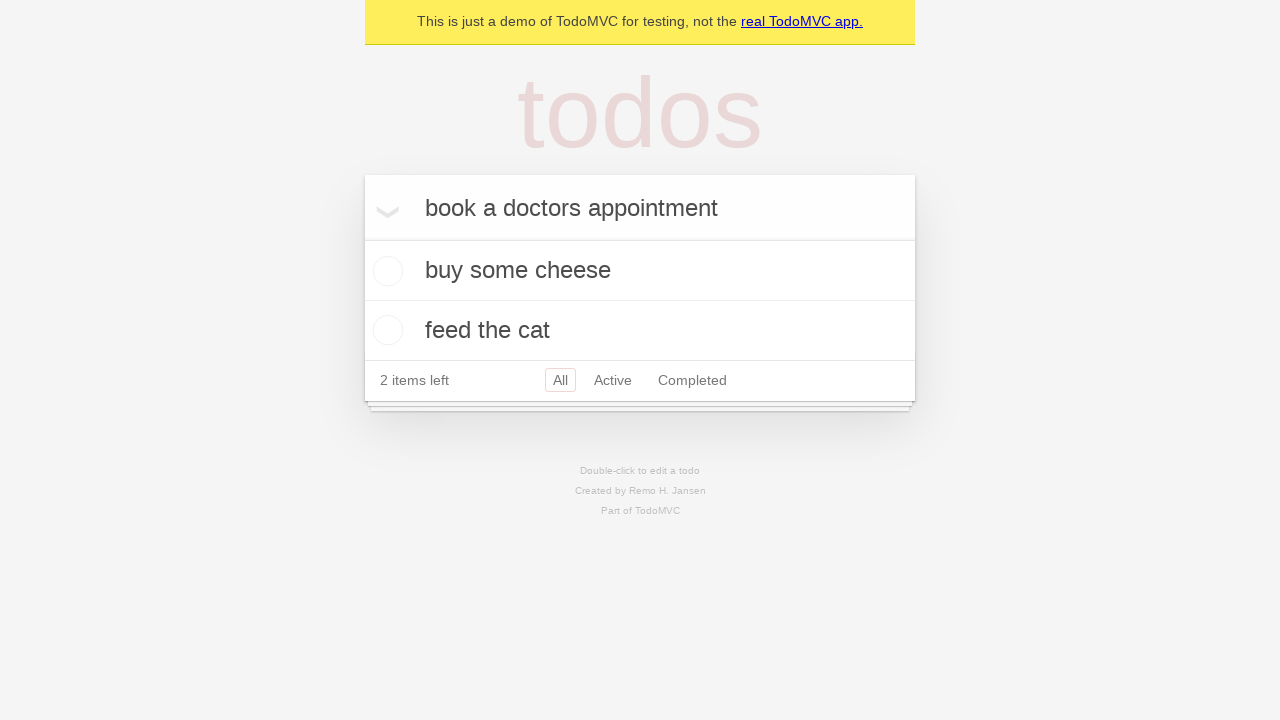

Pressed Enter to create third todo on internal:attr=[placeholder="What needs to be done?"i]
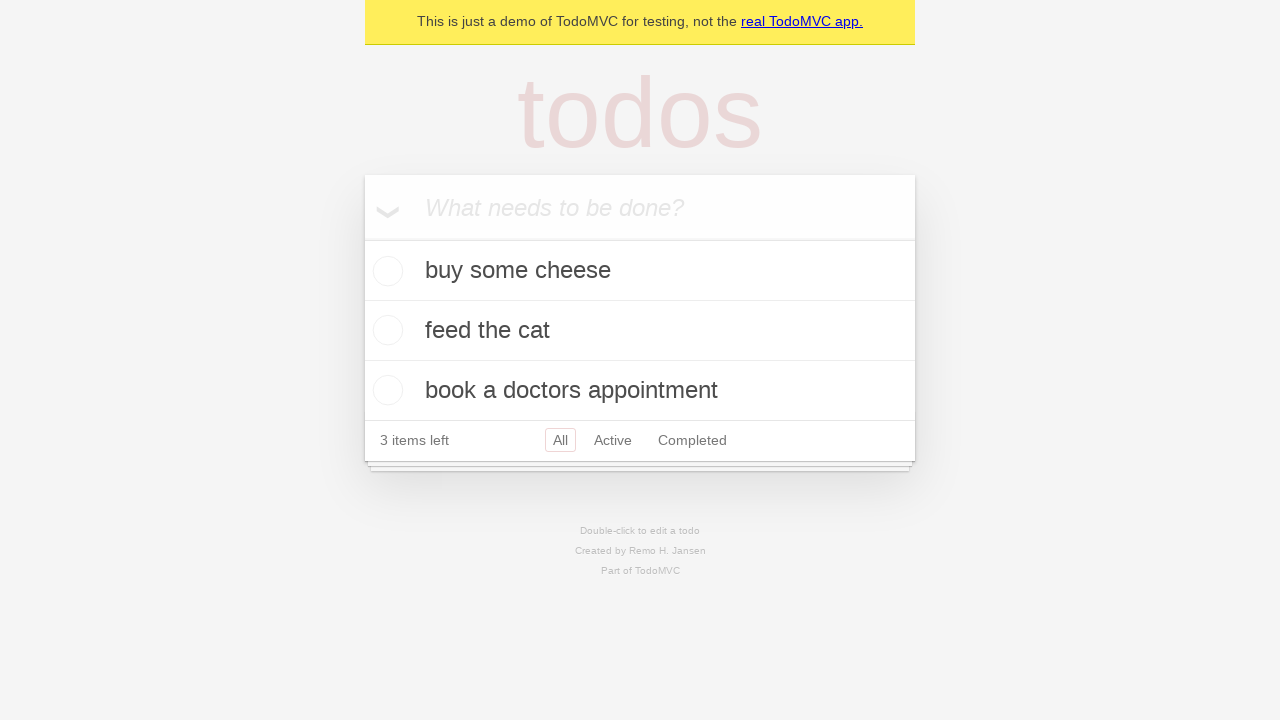

Clicked Active filter link at (613, 440) on internal:role=link[name="Active"i]
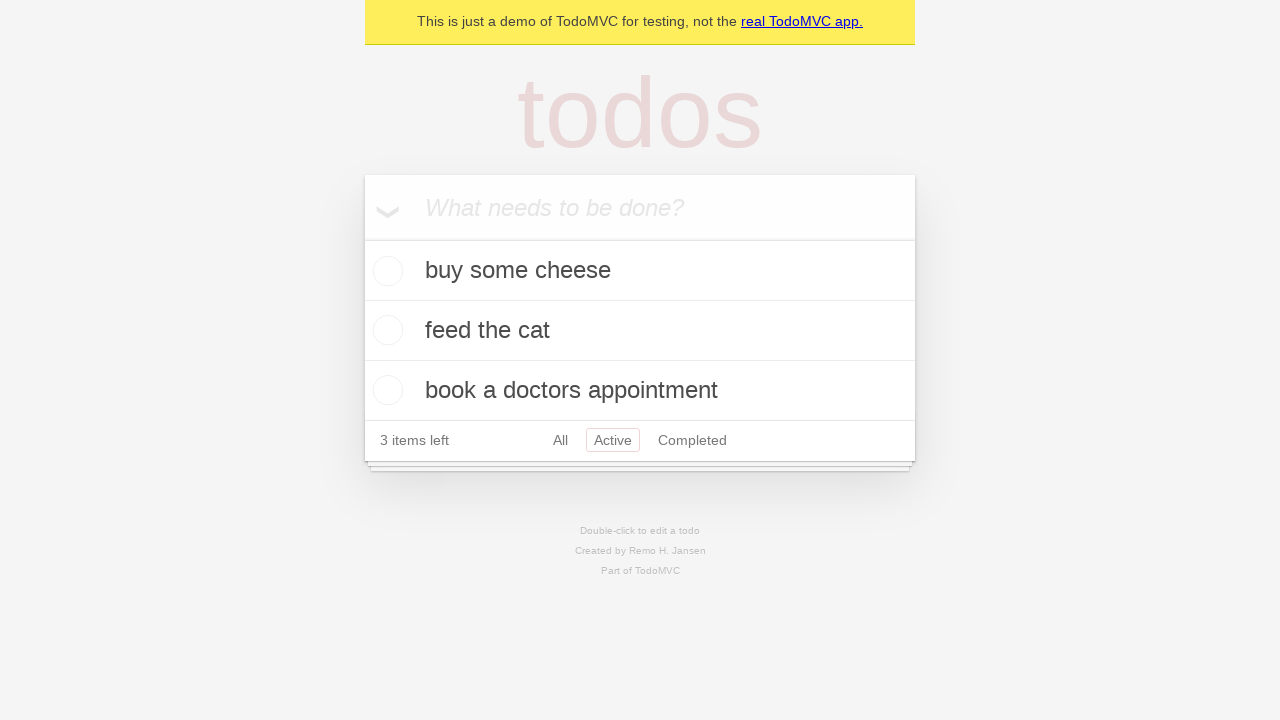

Clicked Completed filter link to verify it gets highlighted at (692, 440) on internal:role=link[name="Completed"i]
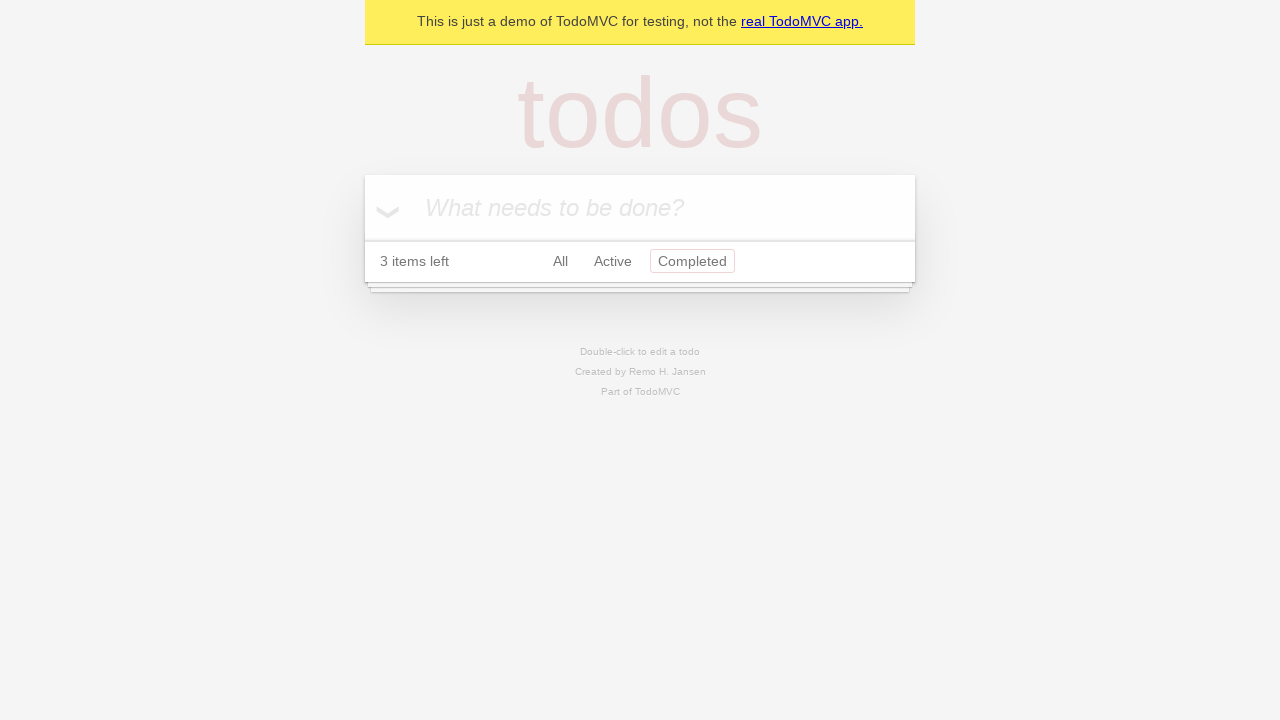

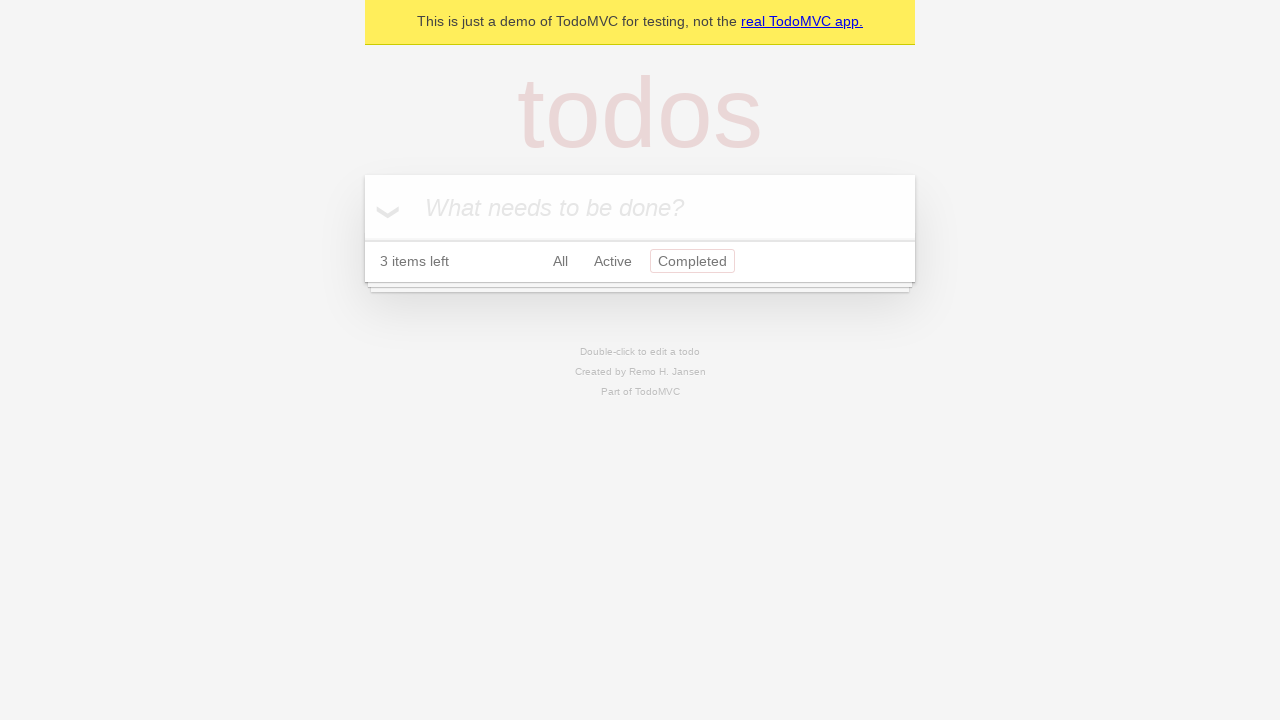